Tests dynamic controls functionality by clicking an enable button, waiting for the input field to become enabled, typing text into it, clearing it, then navigating to a drag and drop page to verify column alignment.

Starting URL: http://the-internet.herokuapp.com/dynamic_controls

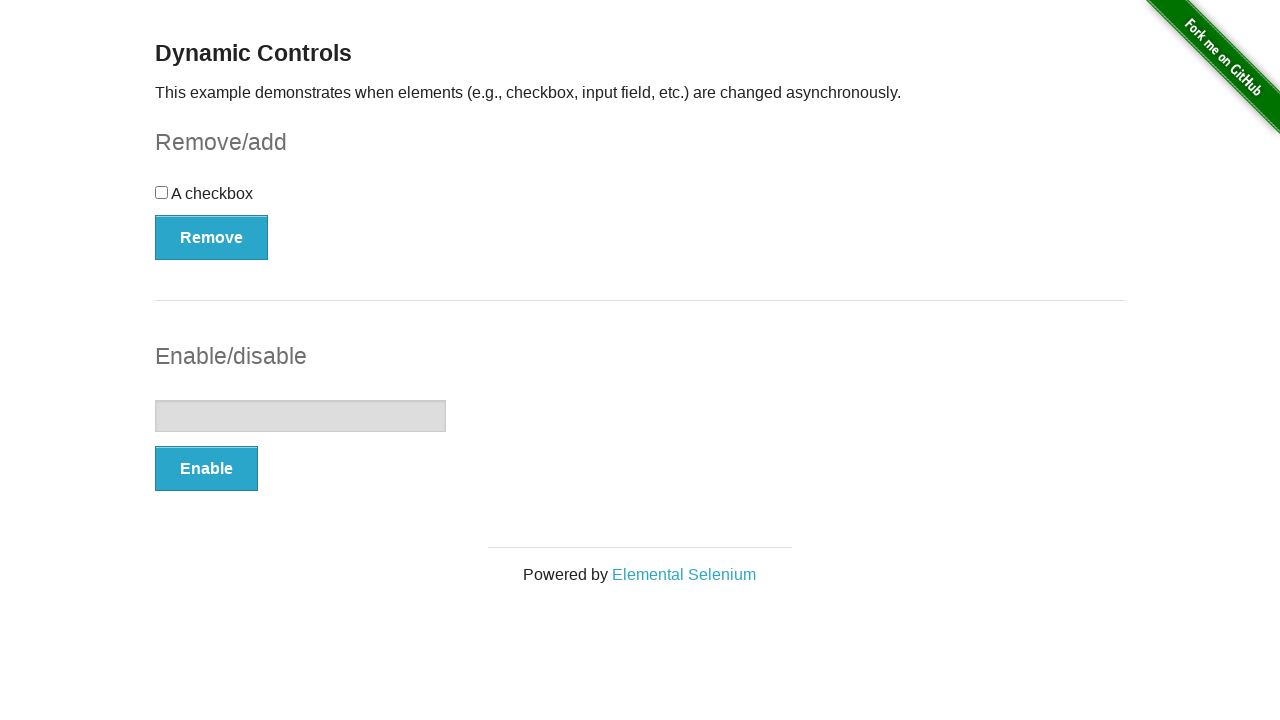

Clicked the Enable button in the dynamic controls section at (206, 469) on xpath=//*[@id='input-example']/button
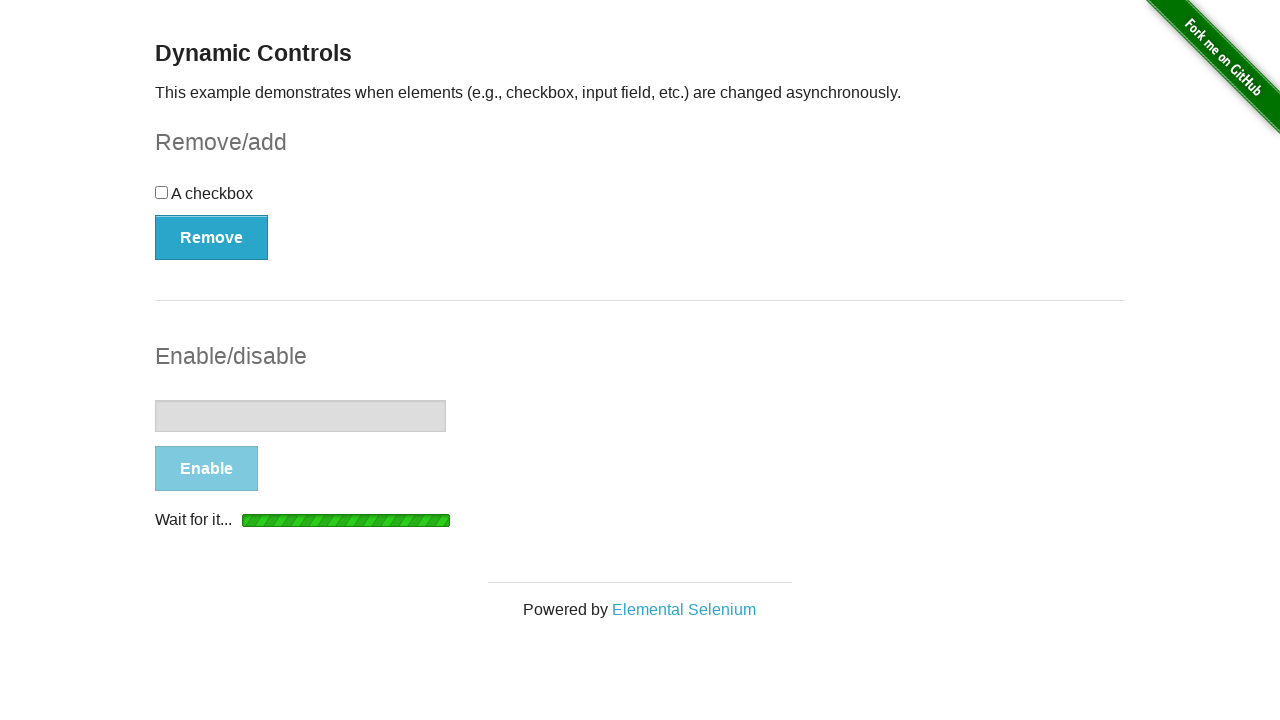

Waited for confirmation message to appear after enabling input
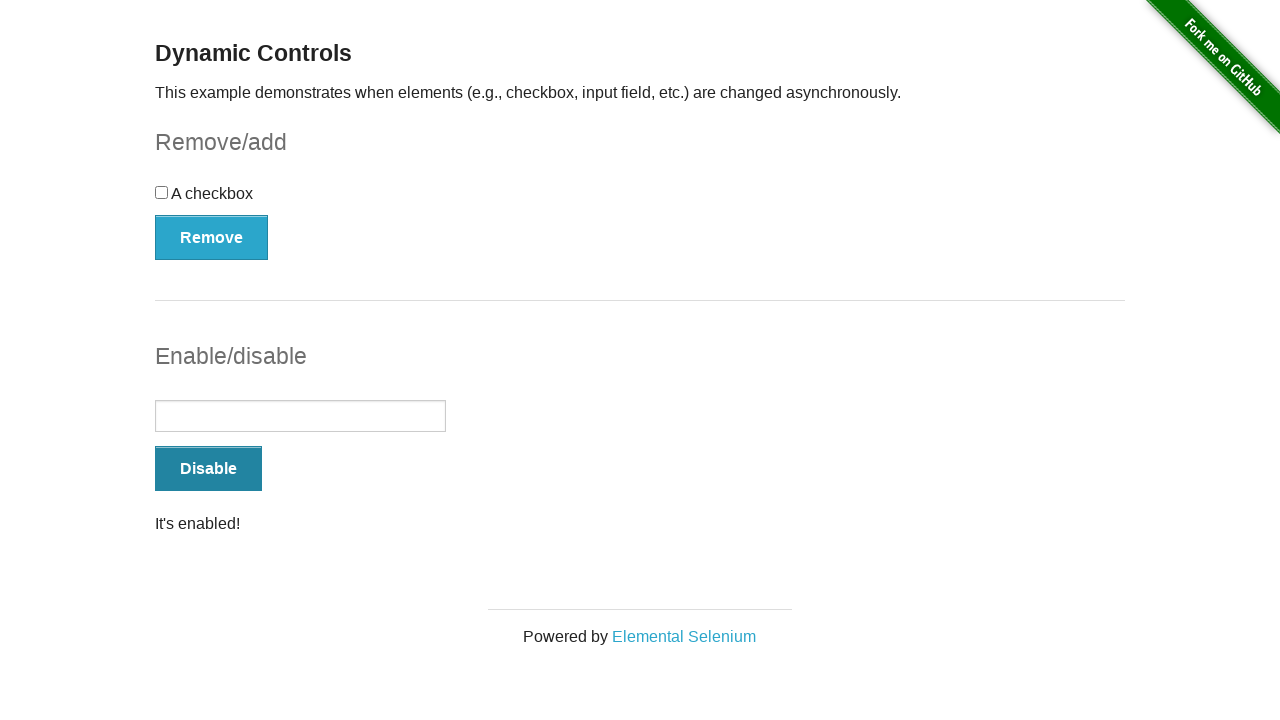

Confirmed button text changed to 'Disable', input field is now enabled
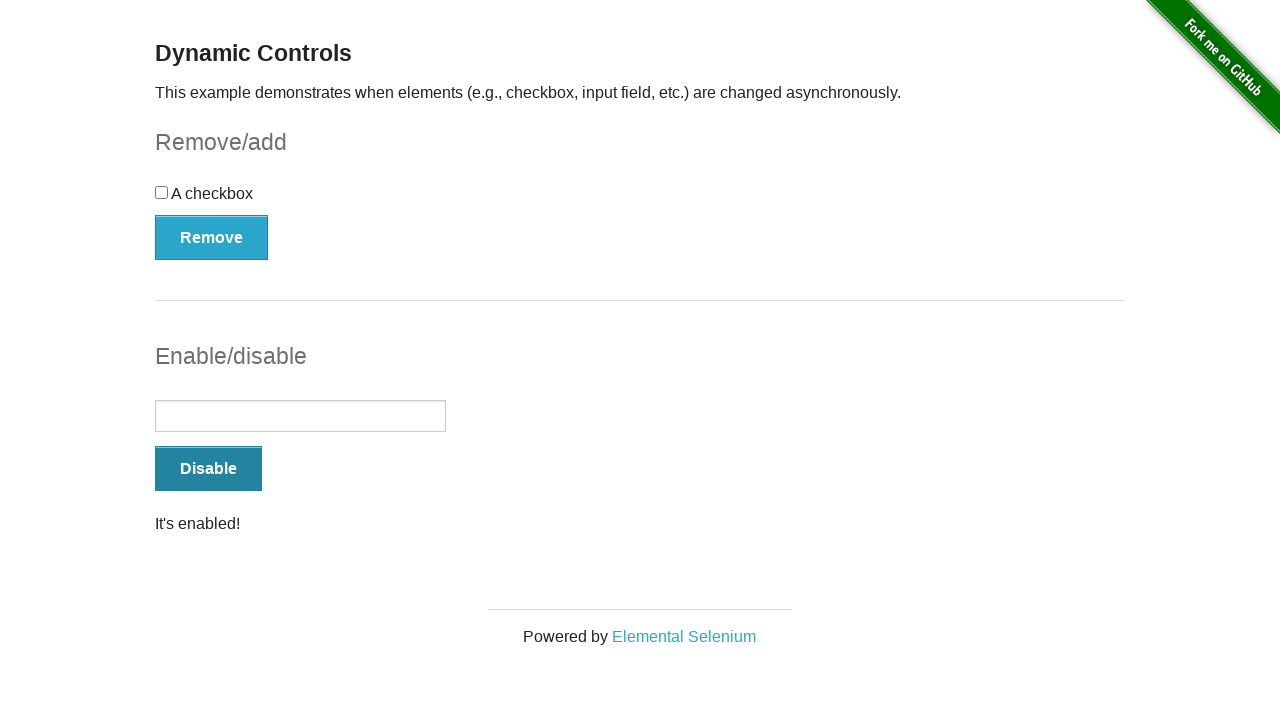

Typed 'Bootcamp' into the enabled input field on //*[@id='input-example']/input
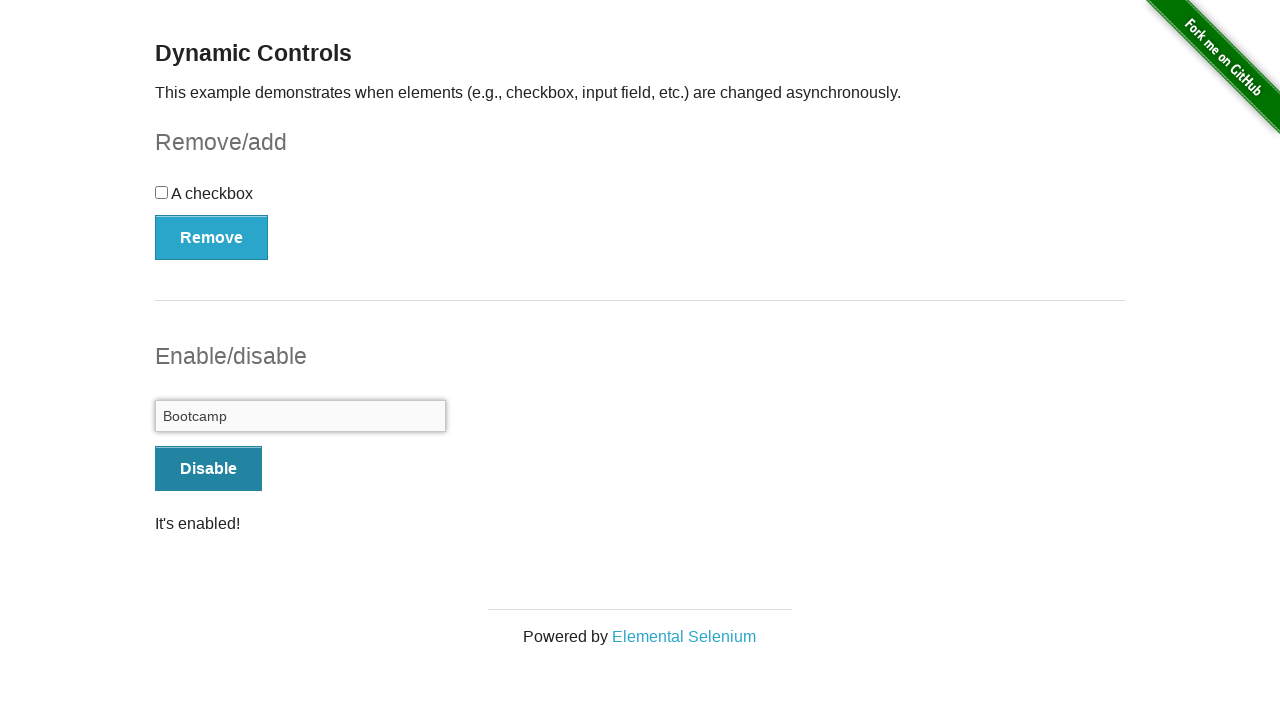

Cleared the input field on //*[@id='input-example']/input
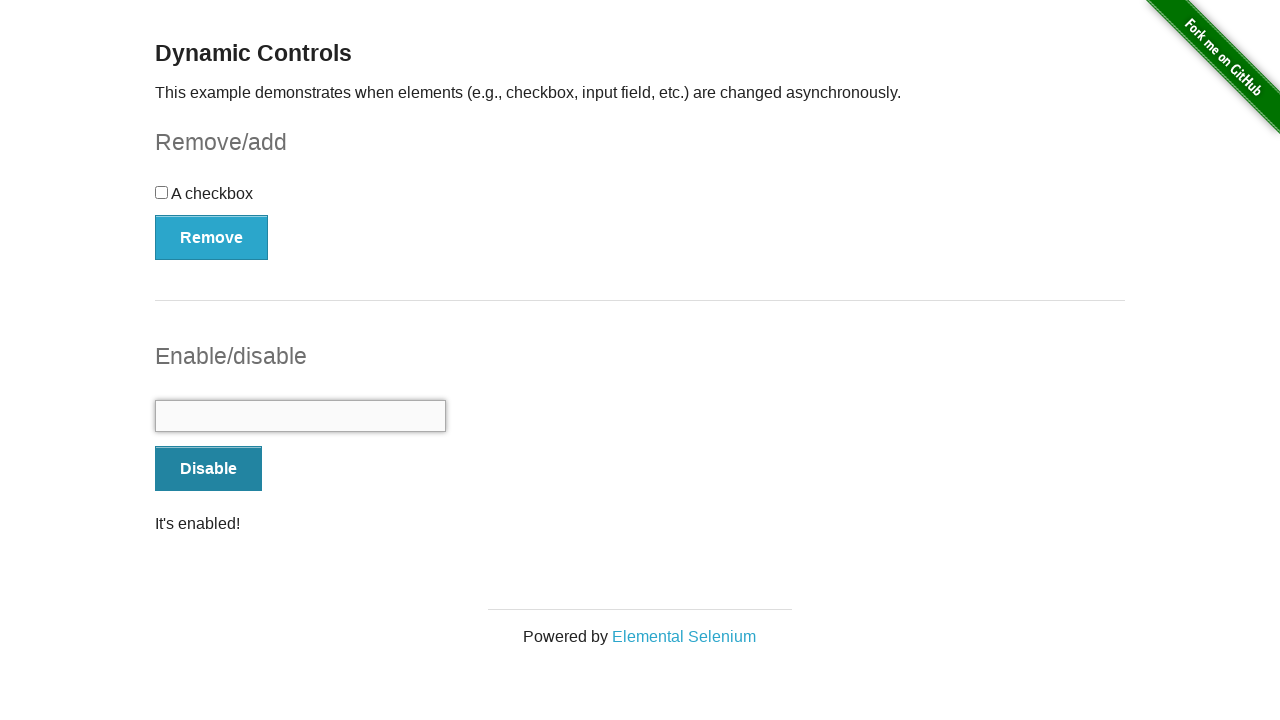

Navigated to the drag and drop page
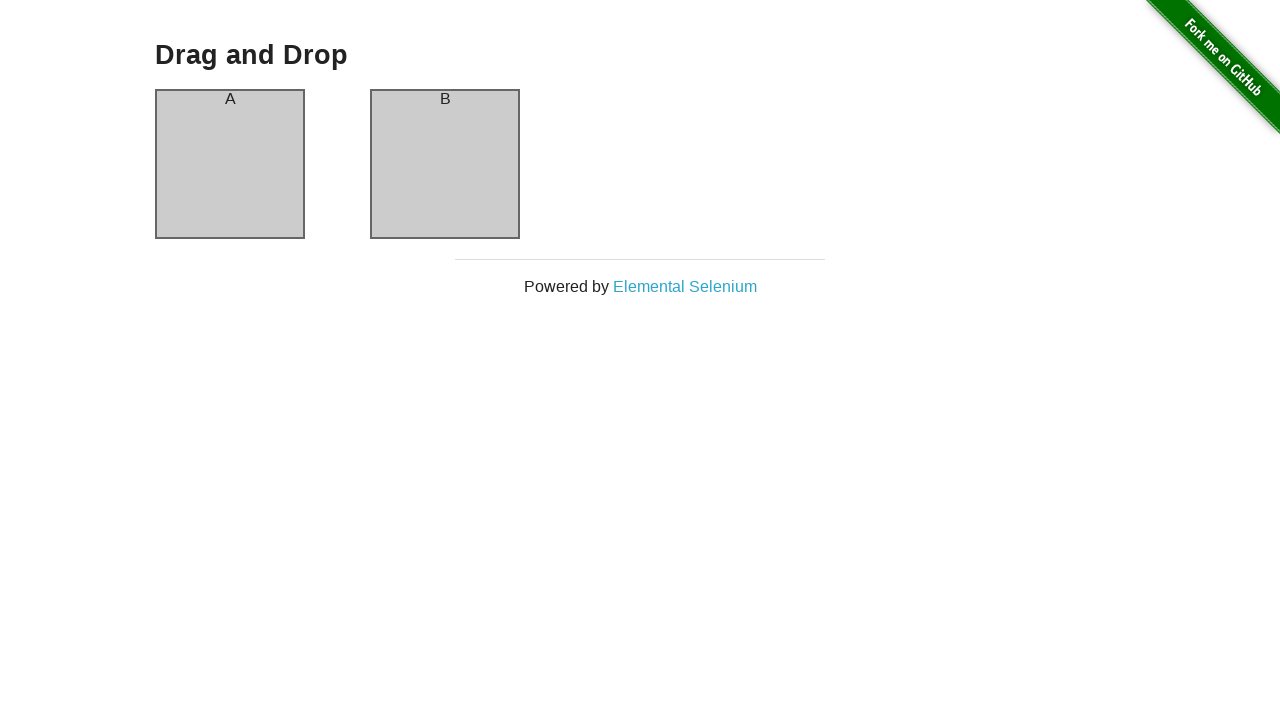

Waited for column A to be visible
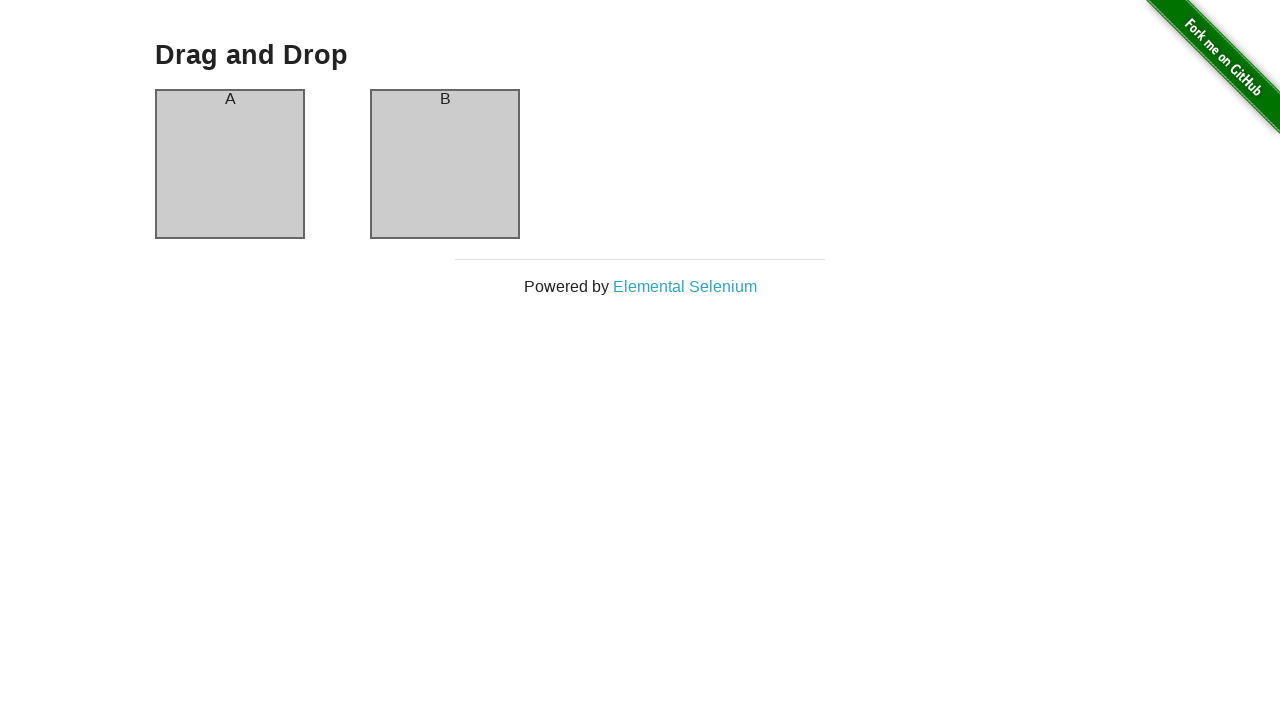

Waited for column B to be visible, both columns are now loaded
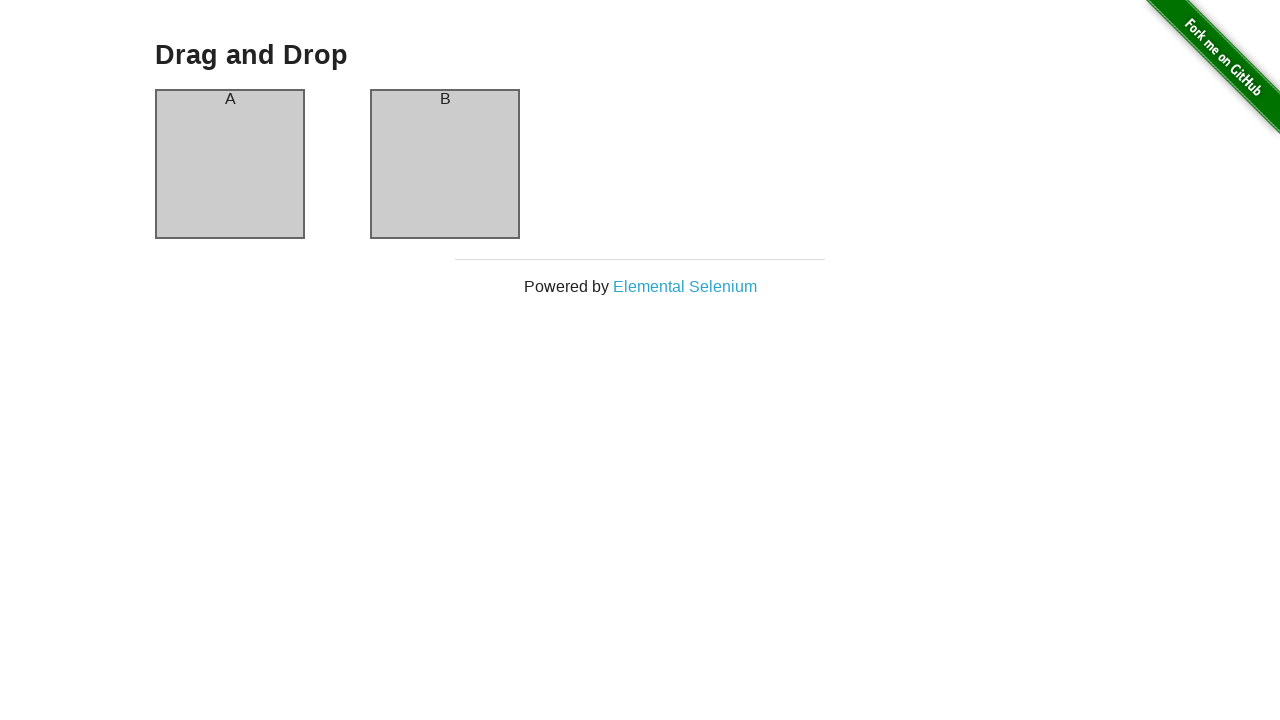

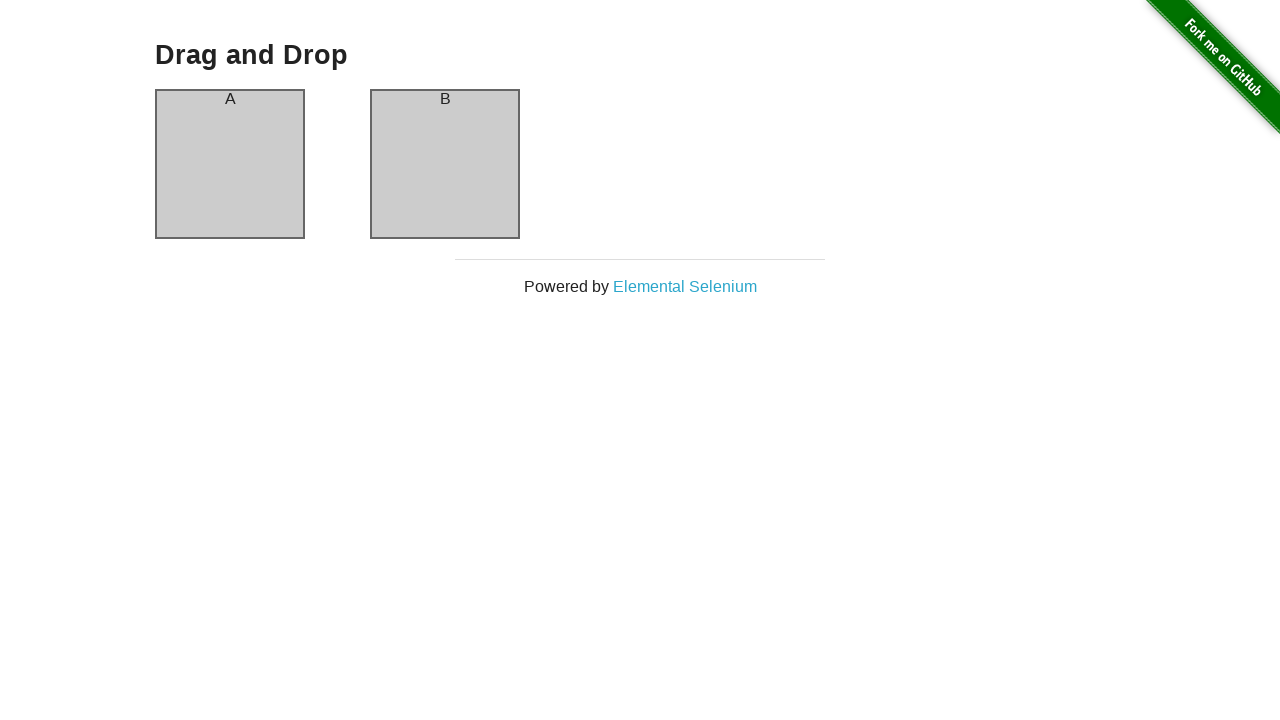